Tests page scrolling functionality by scrolling to the bottom of the page and then back to the top

Starting URL: https://cursoautomacao.netlify.app/desafios.html

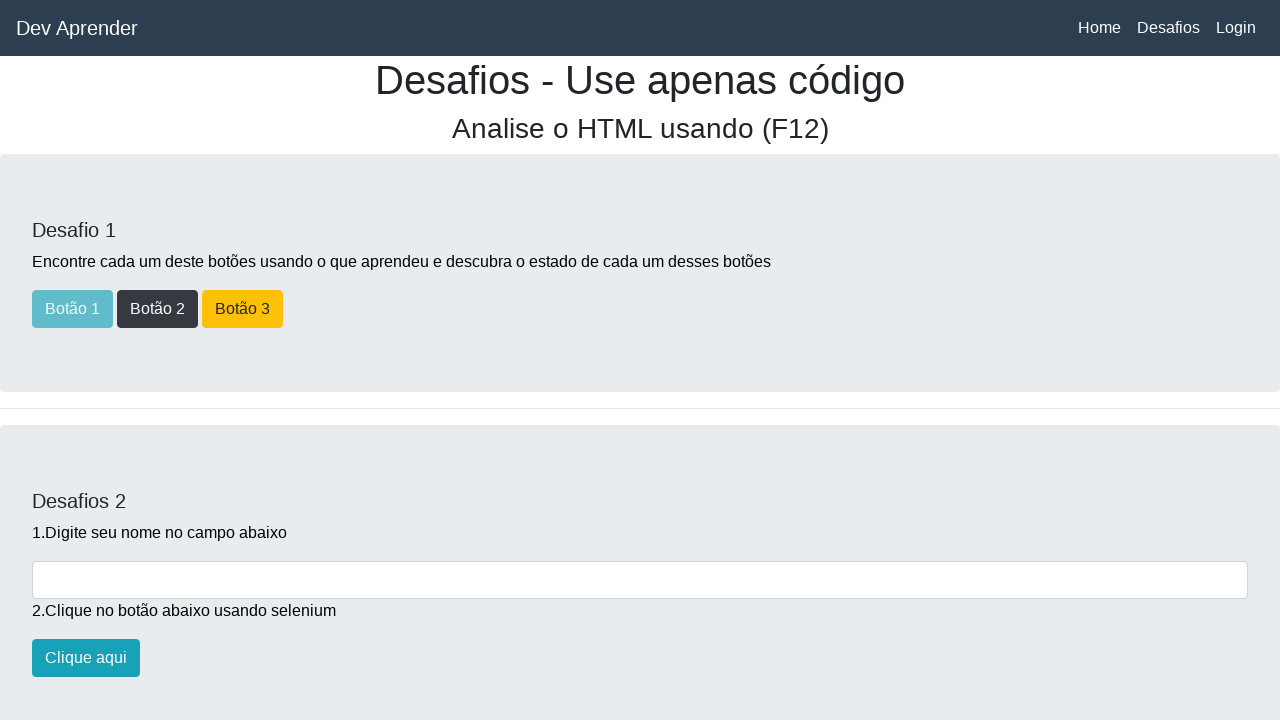

Page loaded with domcontentloaded state
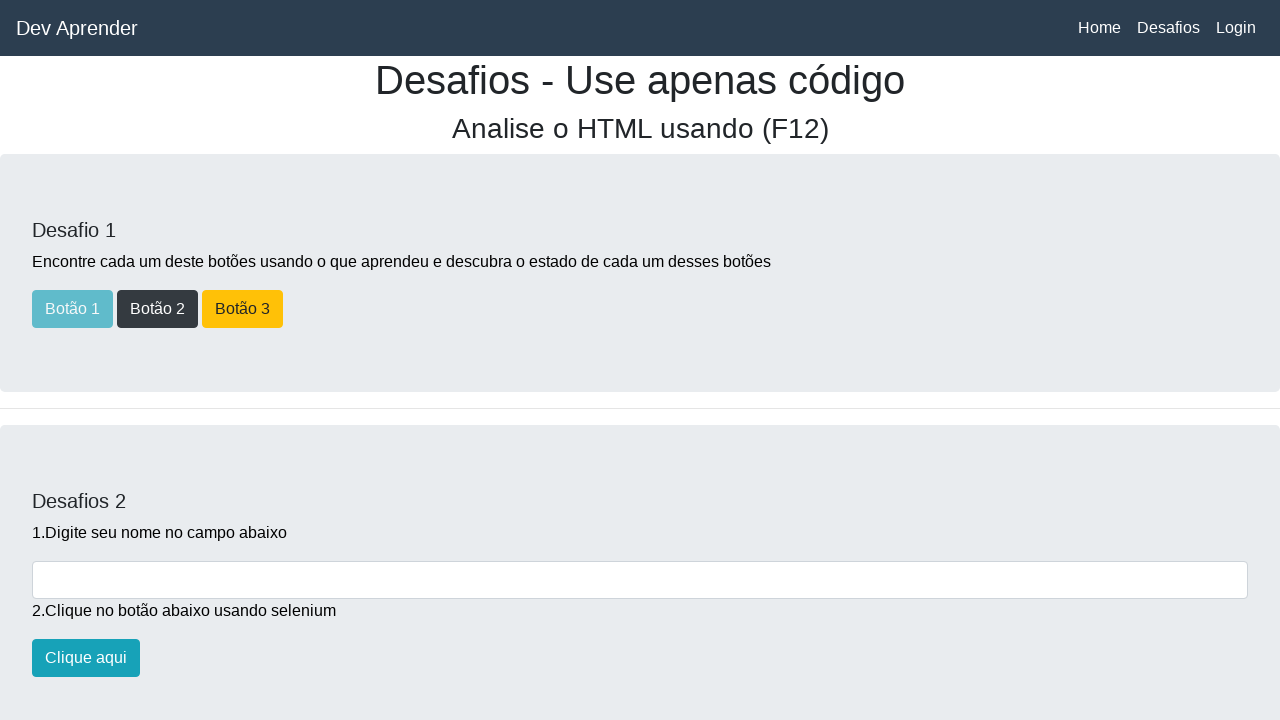

Scrolled to the bottom of the page
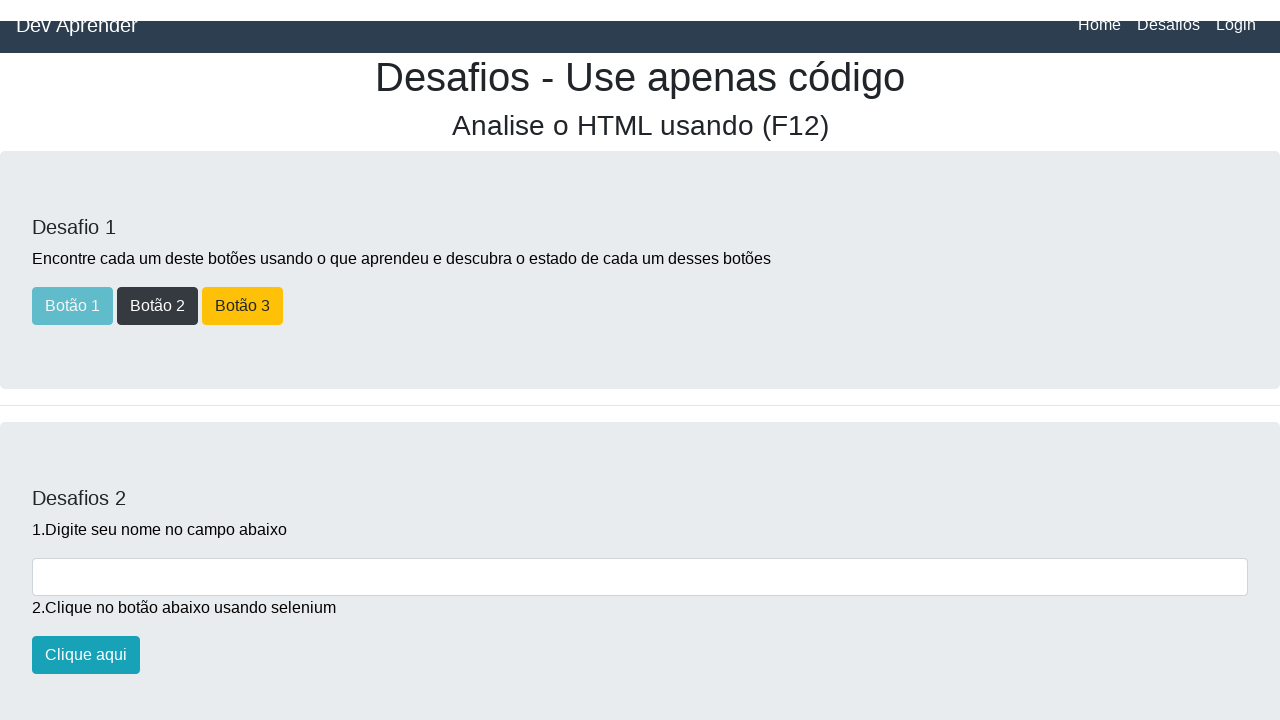

Waited 1000ms for scroll animation to complete
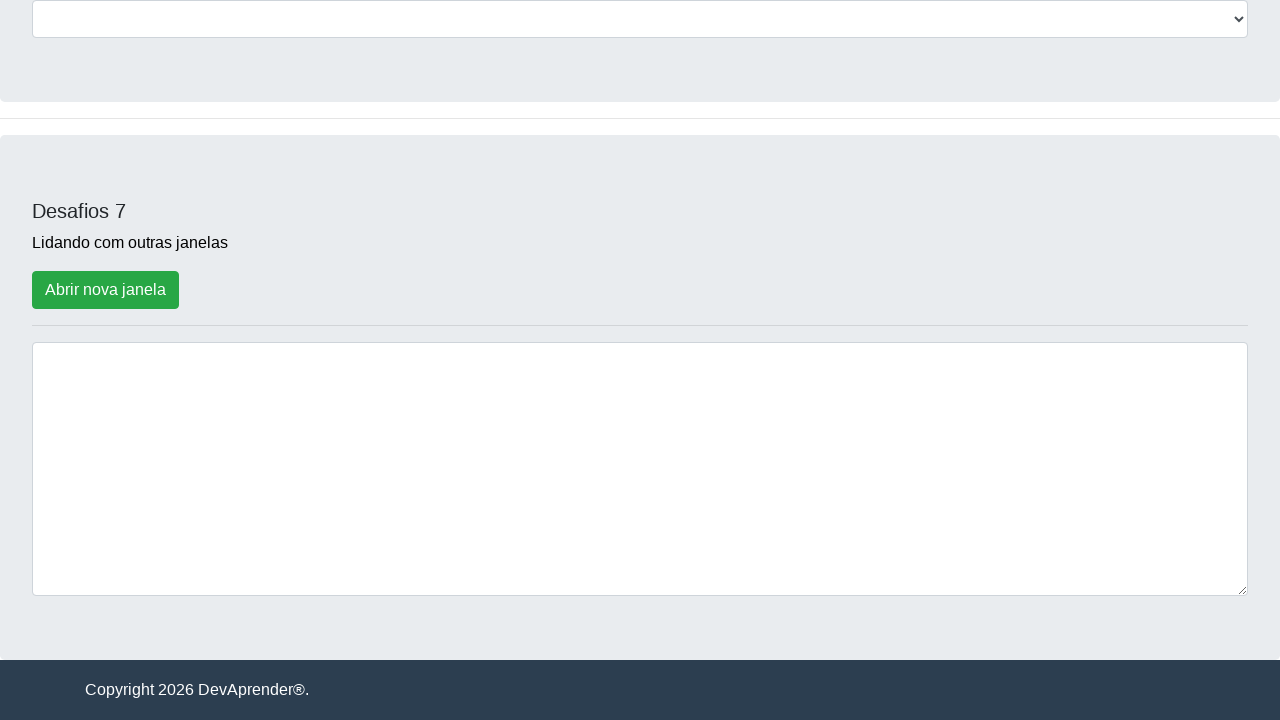

Scrolled back to the top of the page
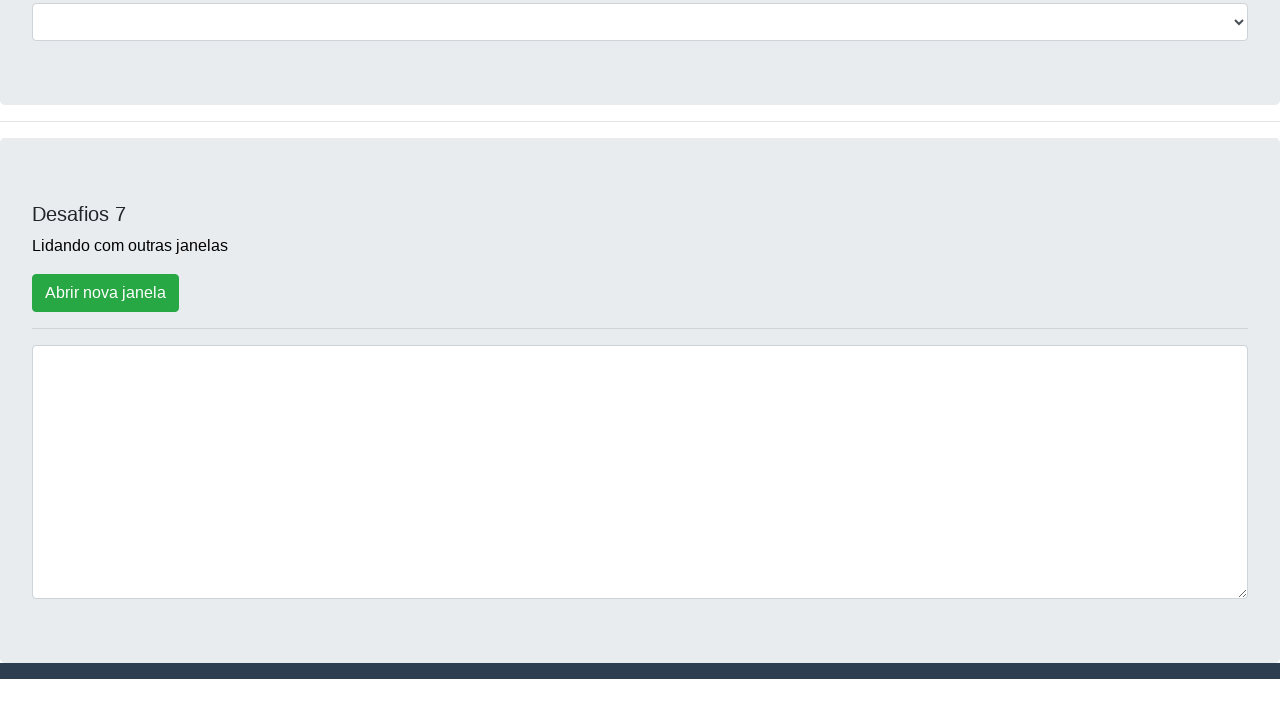

Waited 1000ms for scroll animation to complete
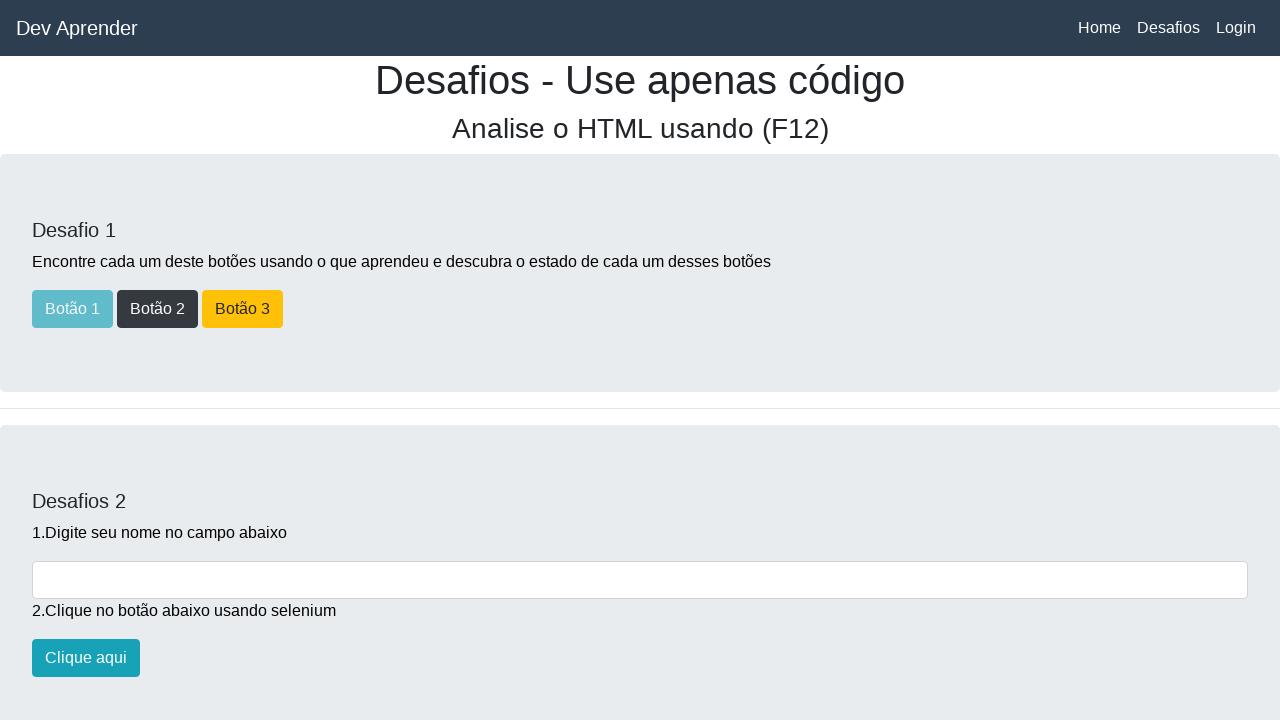

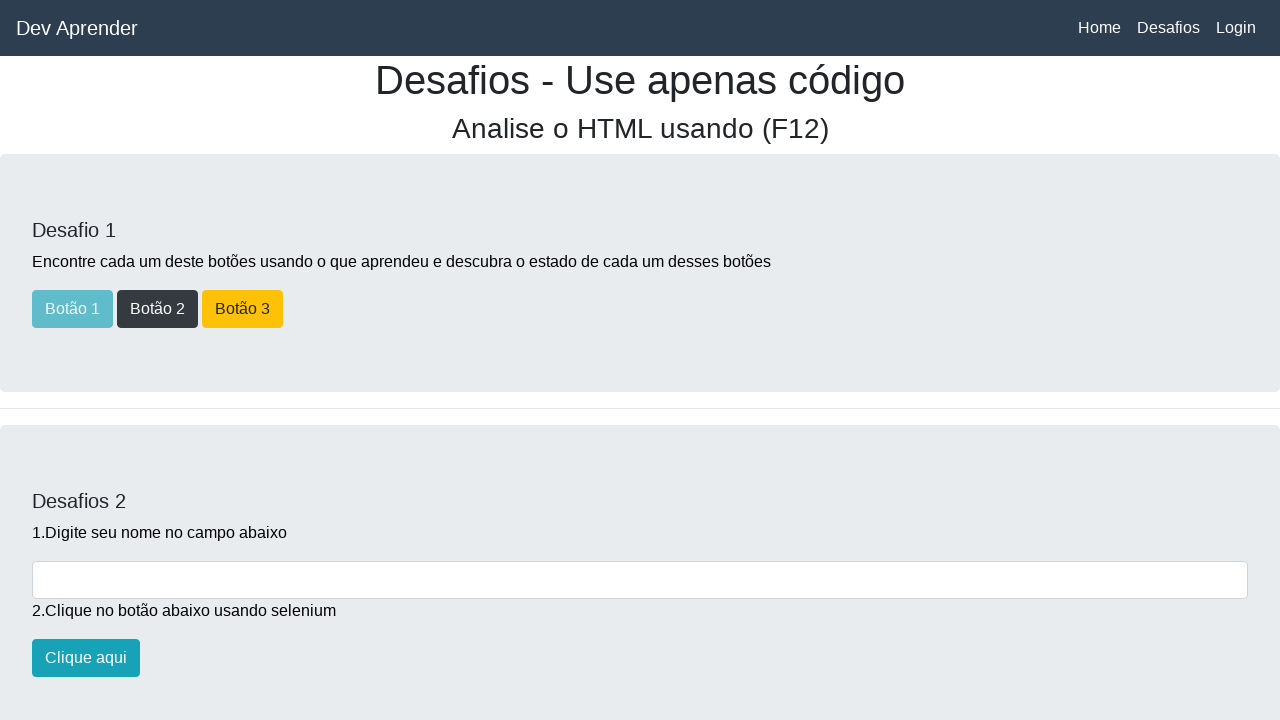